Tests double-click functionality on W3Schools demo page by double-clicking text inside an iframe and verifying the text color changes to red

Starting URL: https://www.w3schools.com/tags/tryit.asp?filename=tryhtml5_ev_ondblclick2

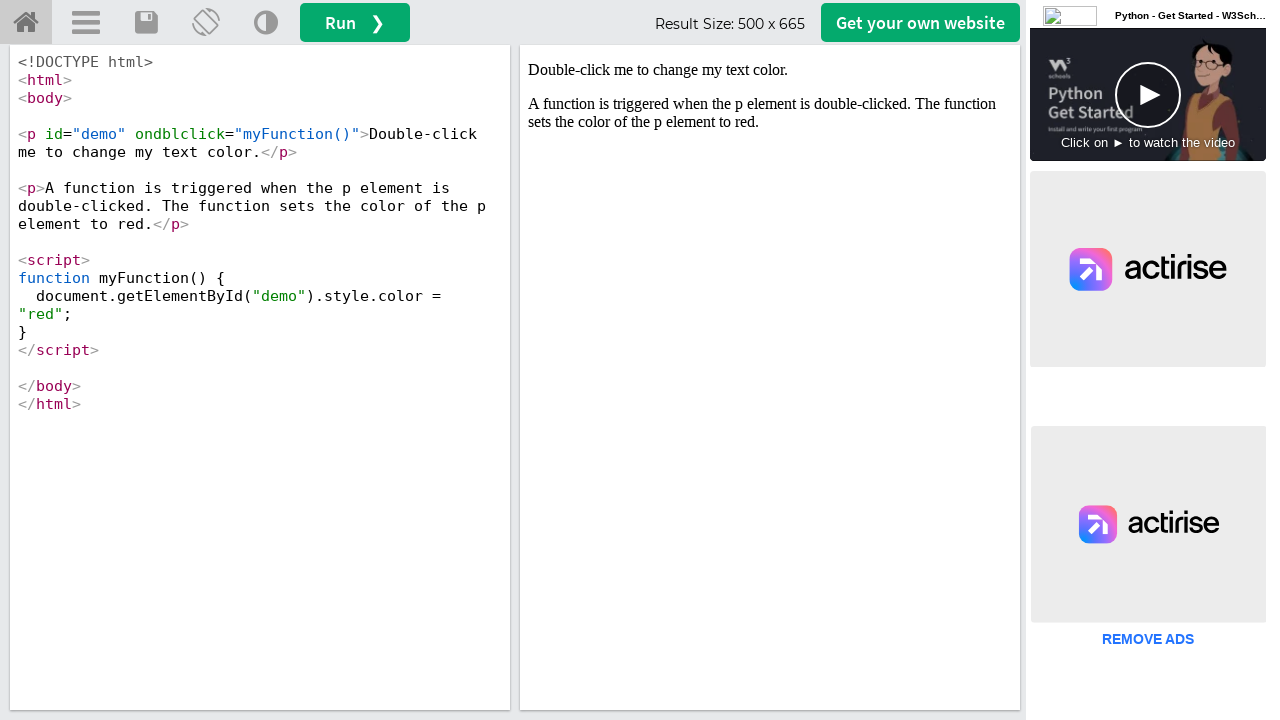

Located iframe element with id 'iframeResult'
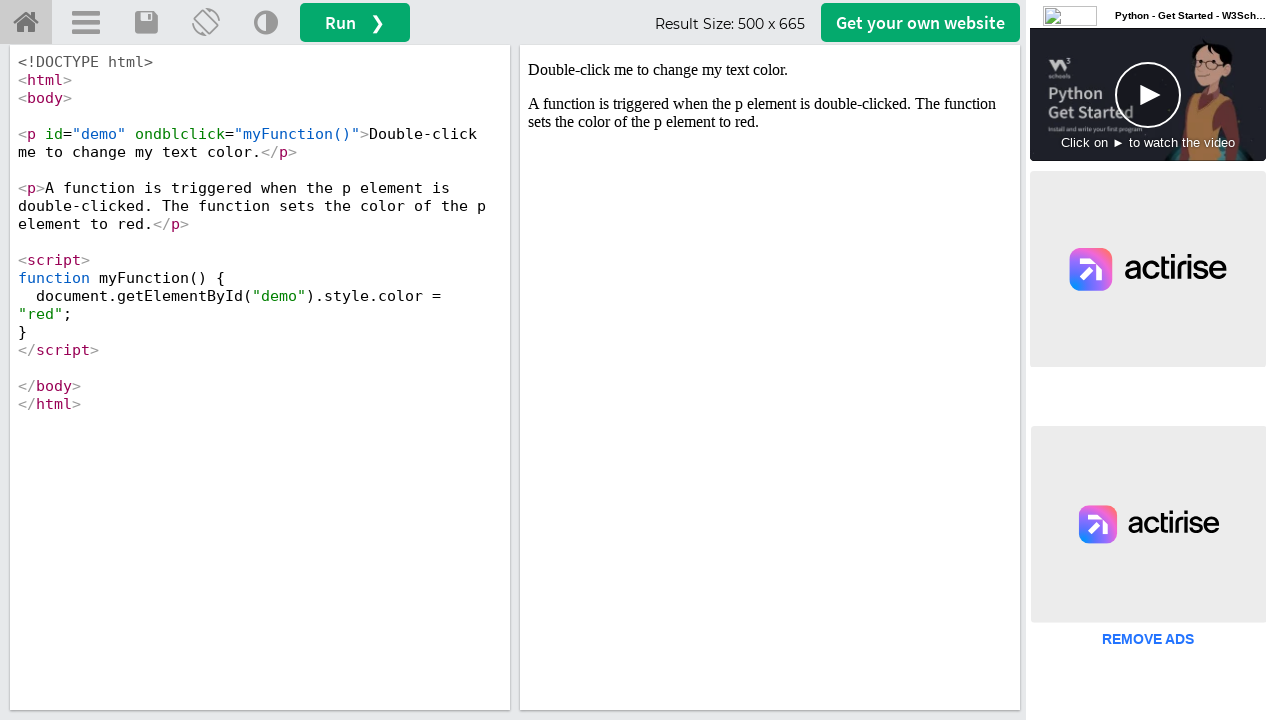

Double-clicked on text element within iframe to trigger ondblclick event at (770, 70) on iframe[id='iframeResult'] >> internal:control=enter-frame >> p[ondblclick]
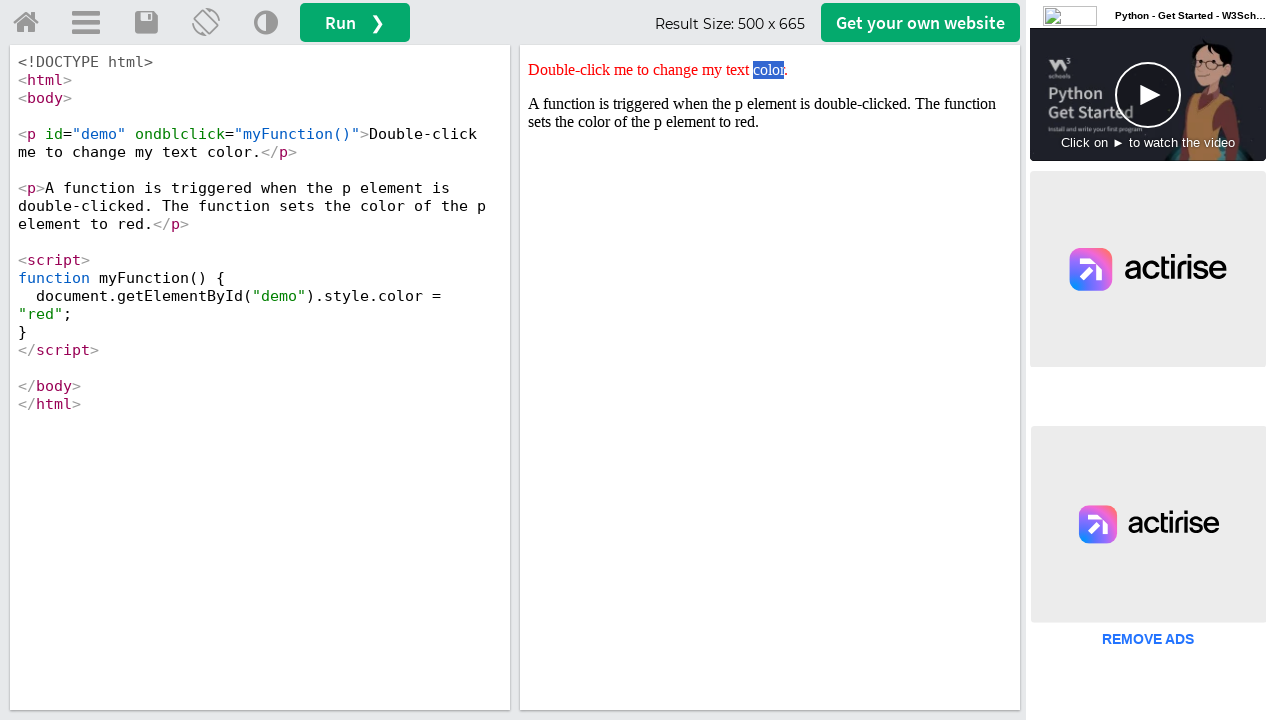

Retrieved style attribute from double-clicked element
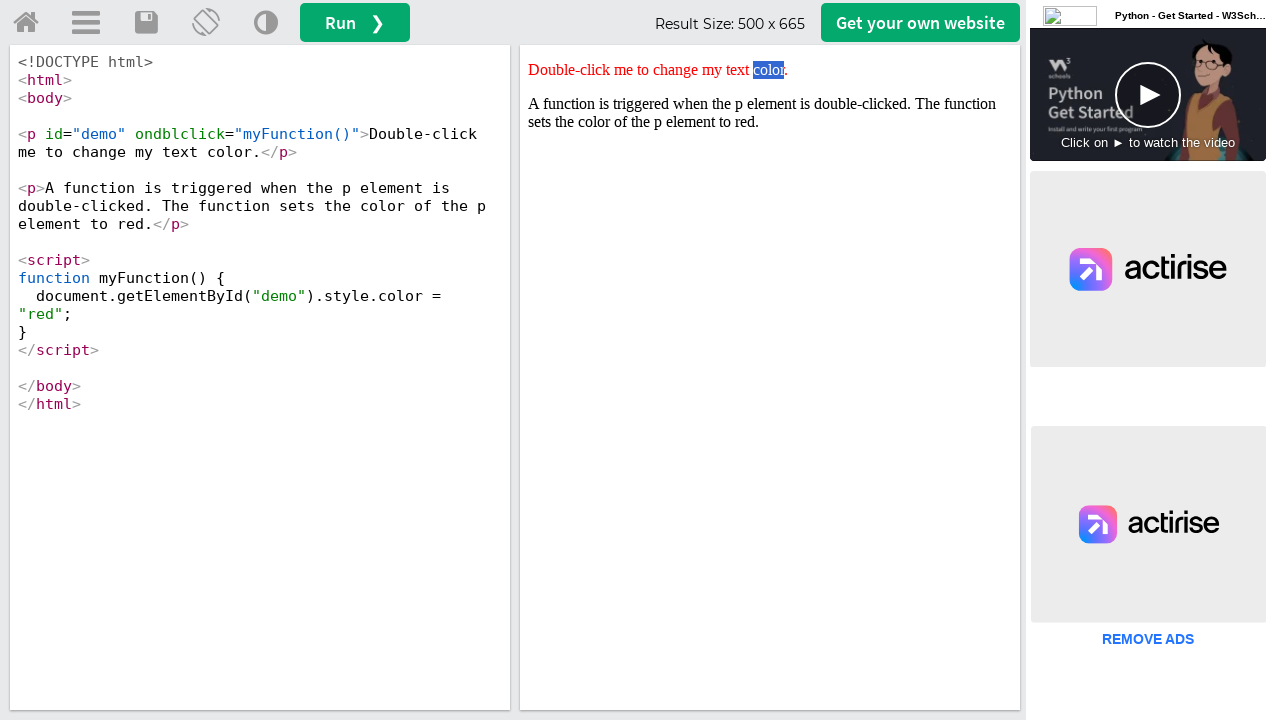

Verified that text color changed to red after double-click
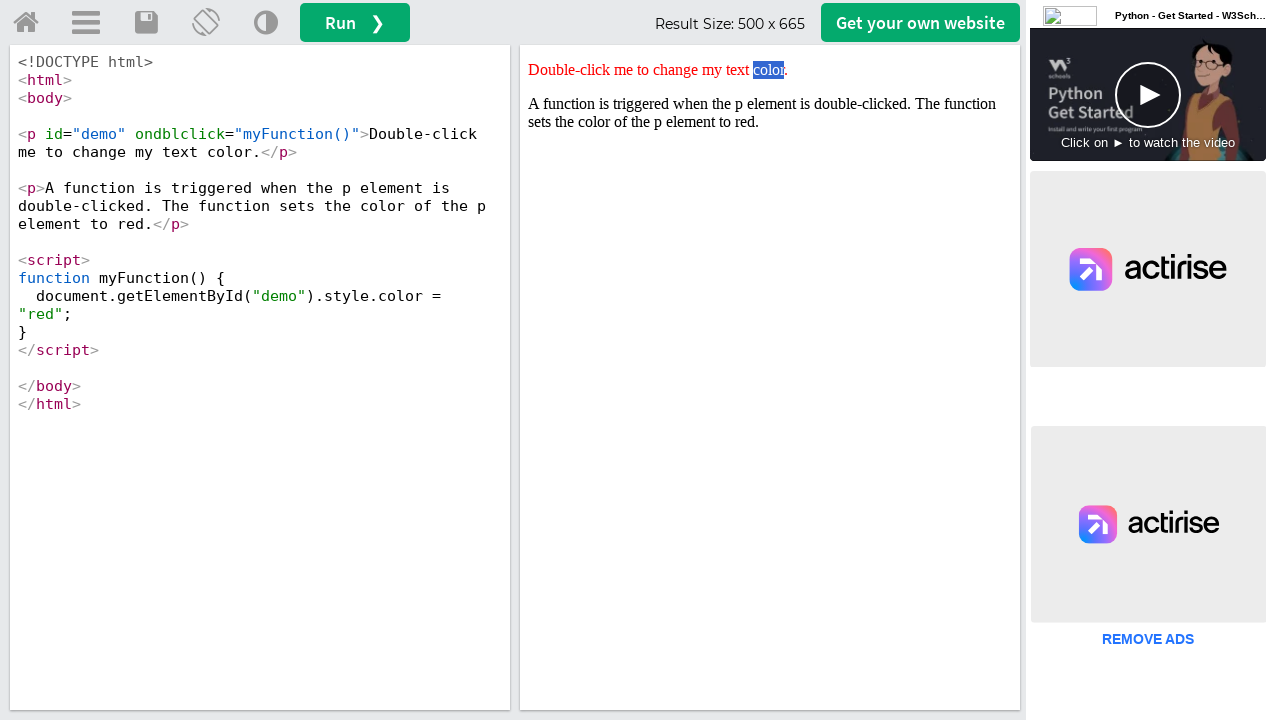

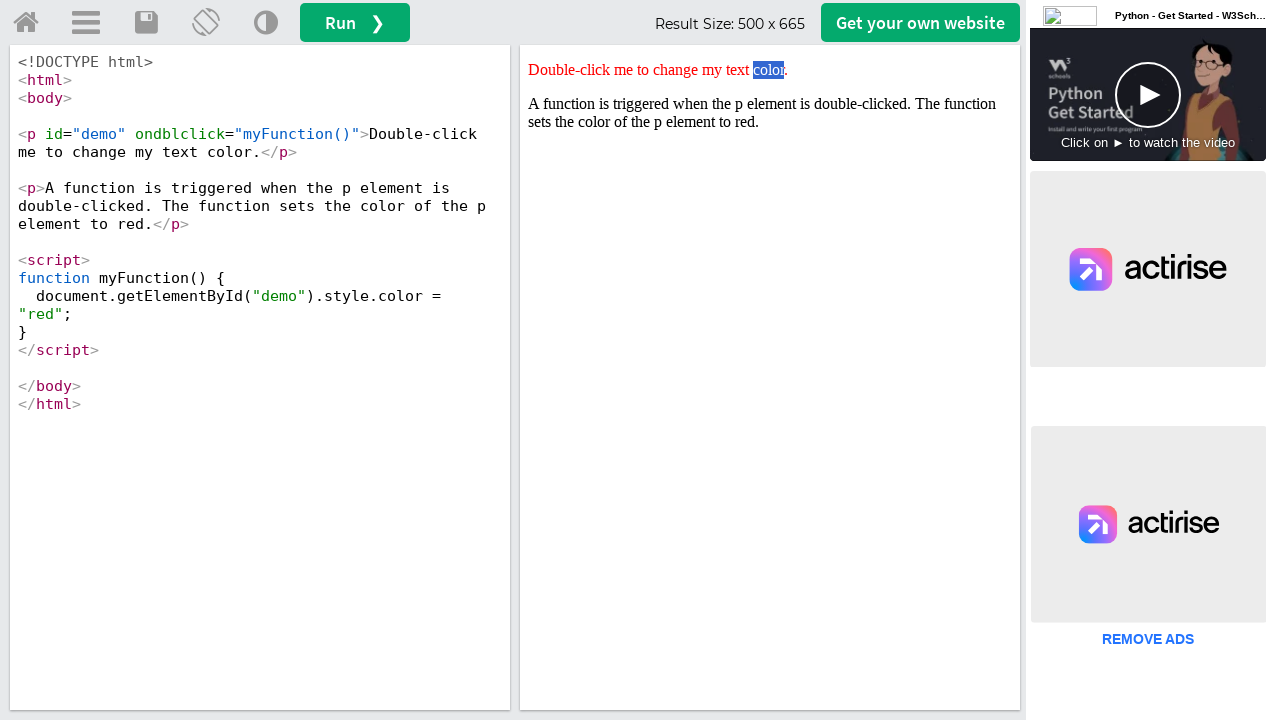